Tests jQuery datepicker functionality by clicking on the datepicker field and selecting the current date

Starting URL: https://jqueryui.com/datepicker/

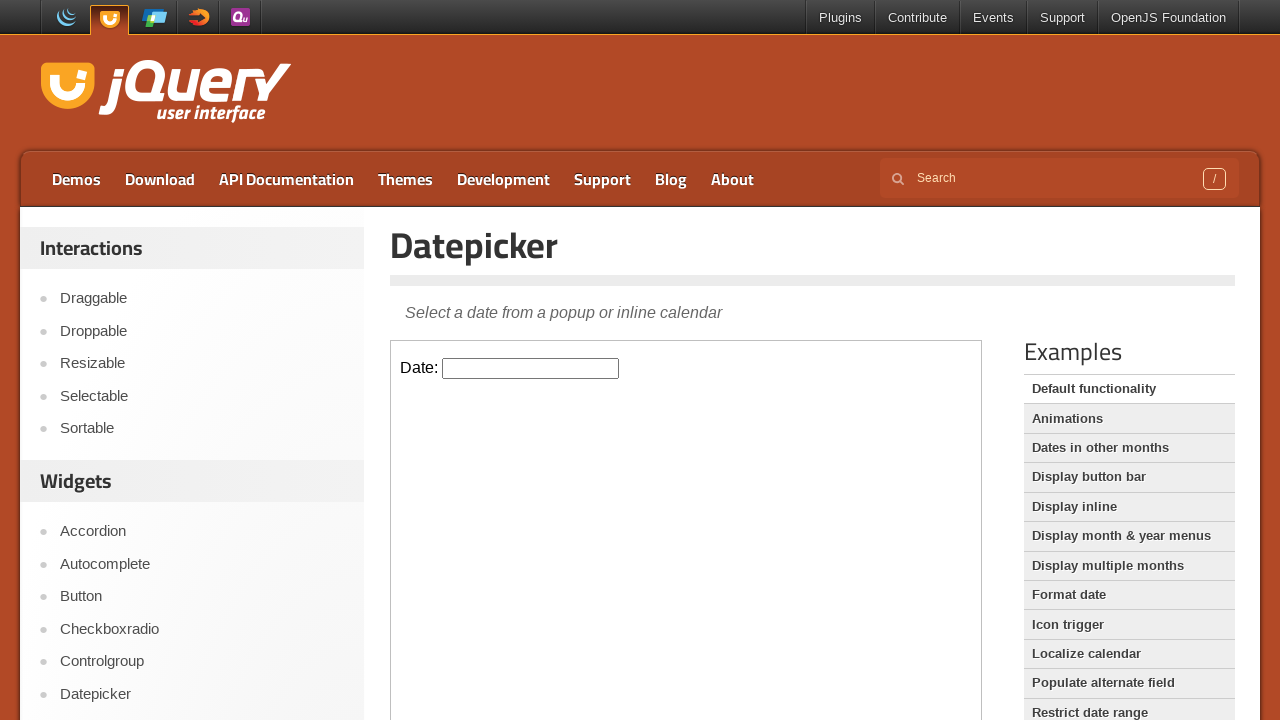

Located the demo iframe containing the datepicker
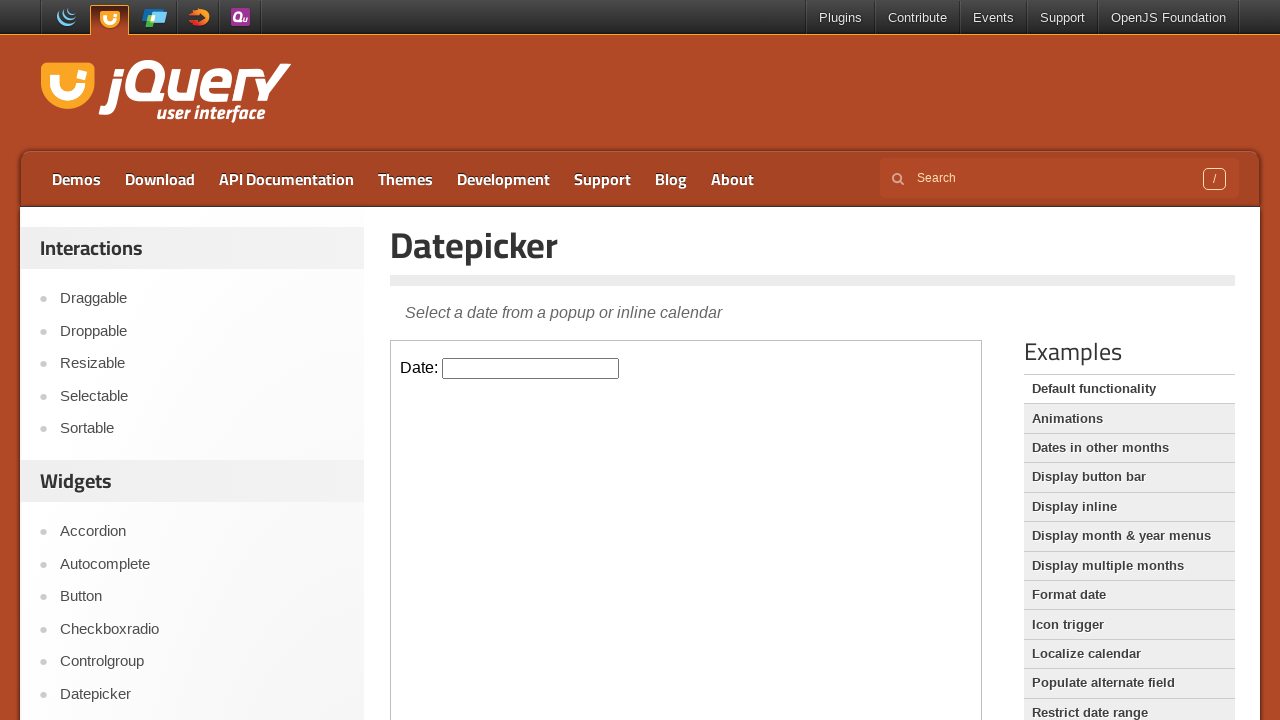

Clicked on the datepicker input field to open the calendar popup at (531, 368) on .demo-frame >> internal:control=enter-frame >> #datepicker
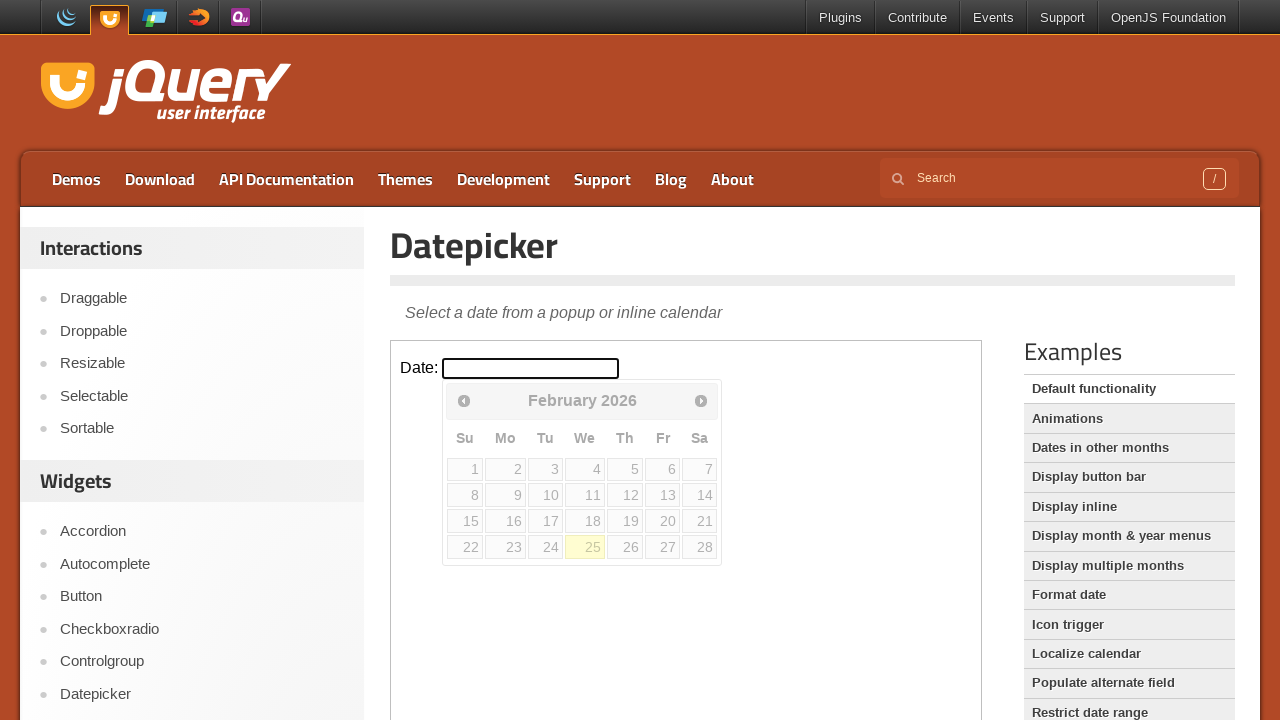

Clicked on the highlighted current date in the calendar at (585, 547) on .demo-frame >> internal:control=enter-frame >> .ui-state-highlight
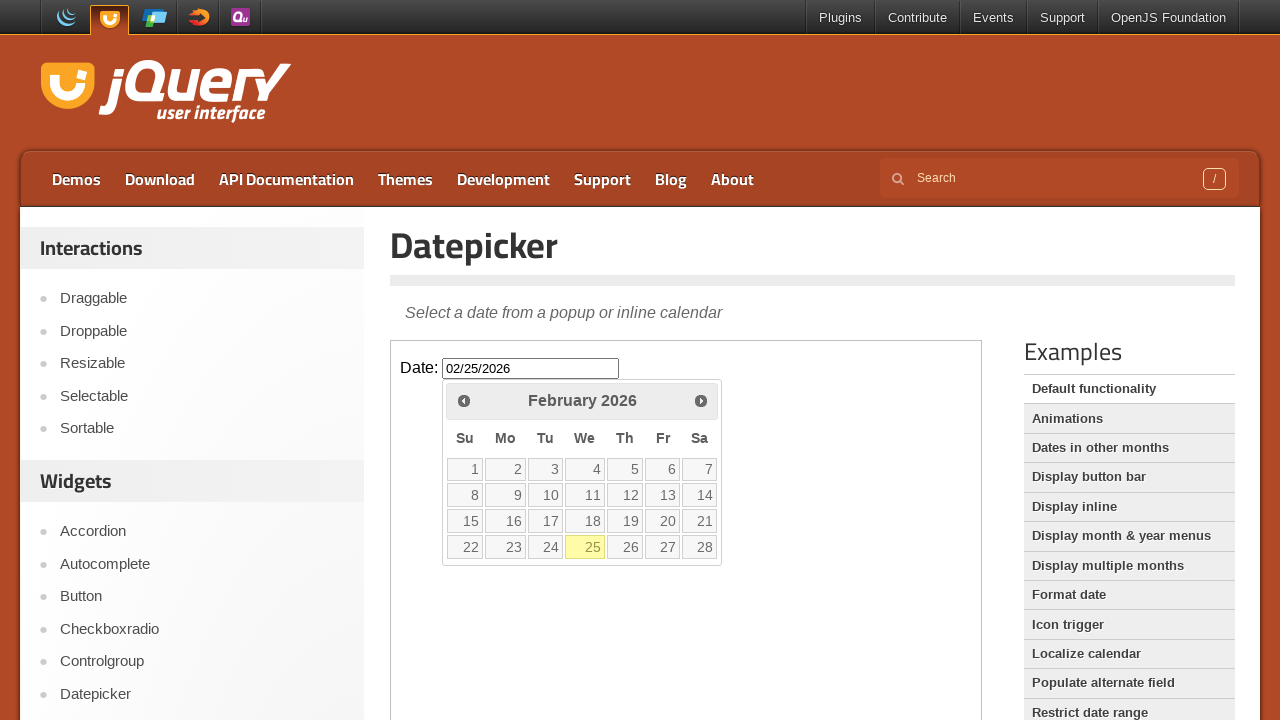

Retrieved current date text: 25
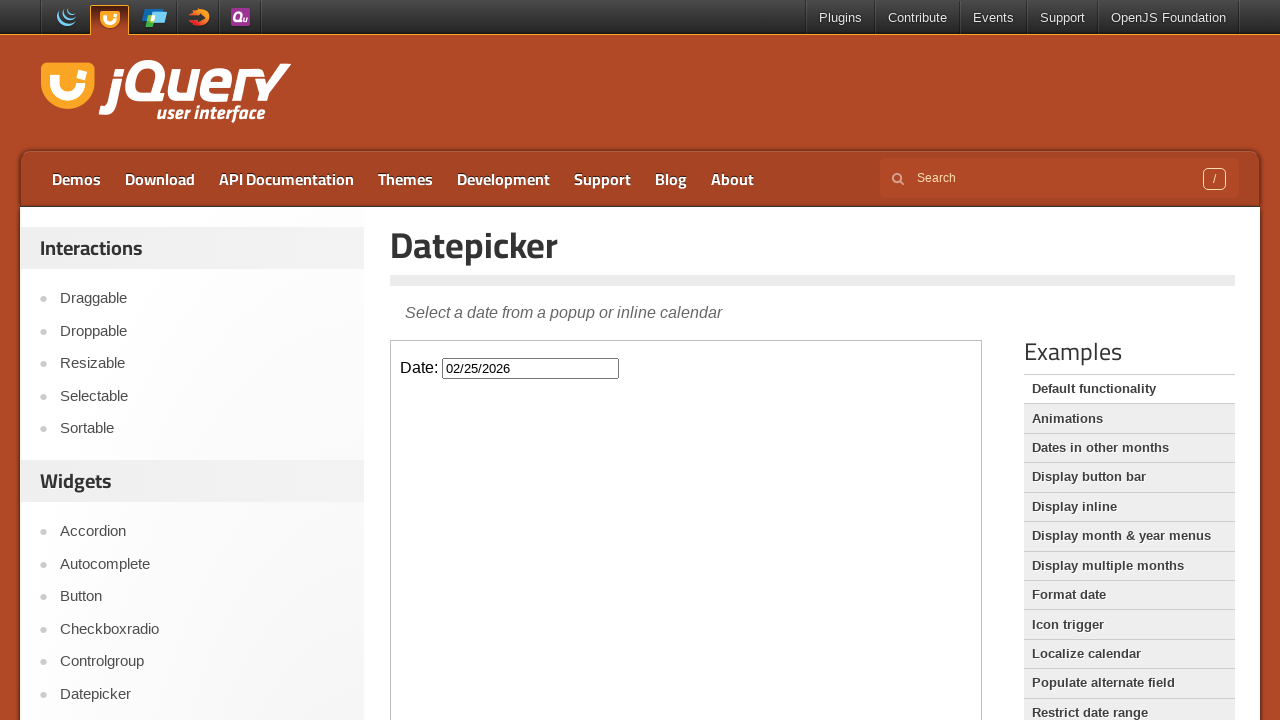

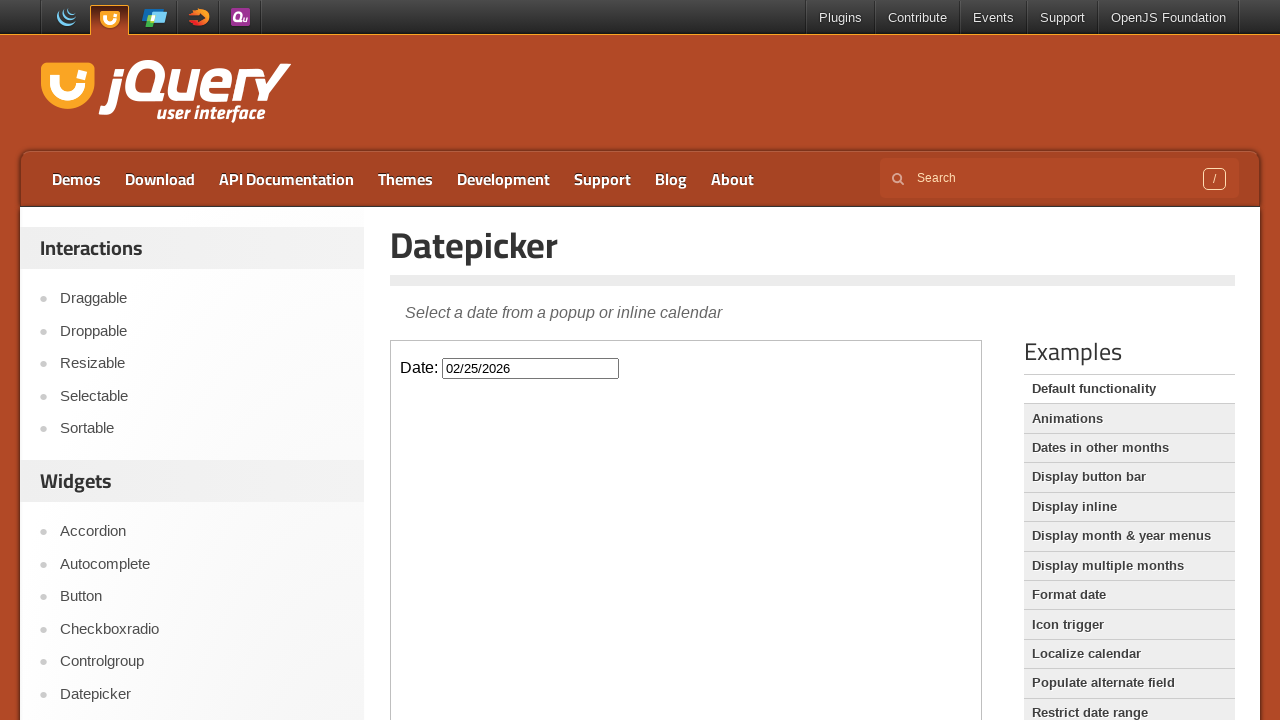